Navigates to the Daraz Bangladesh e-commerce homepage and verifies the page title matches the expected value.

Starting URL: https://www.daraz.com.bd/

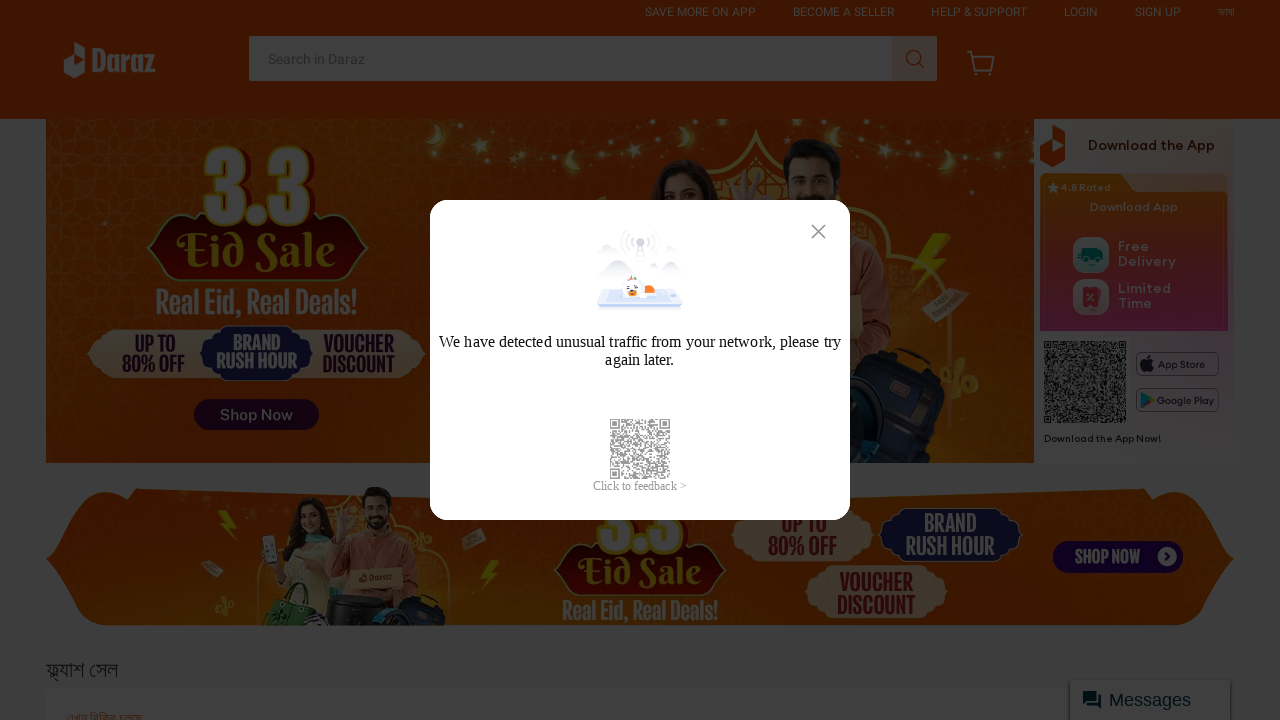

Waited for page to load - DOM content loaded
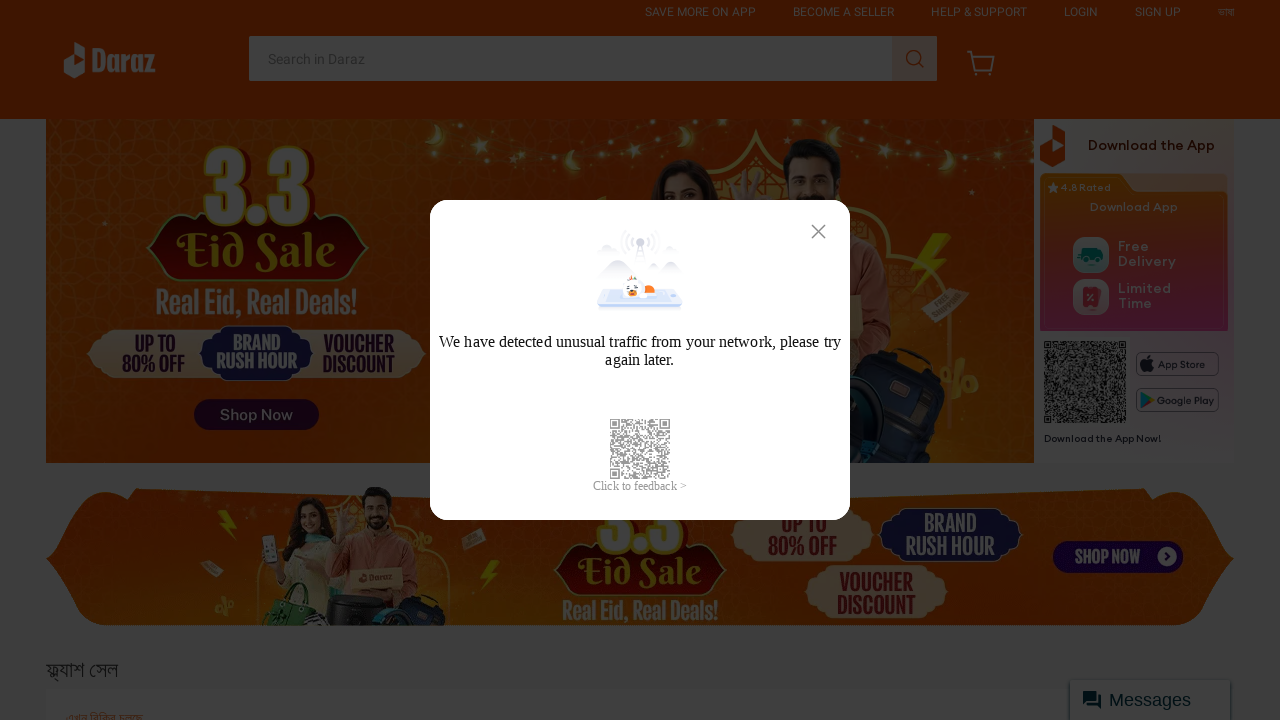

Retrieved page title: 'Online Shopping in Bangladesh: Order Now from Daraz.com.bd'
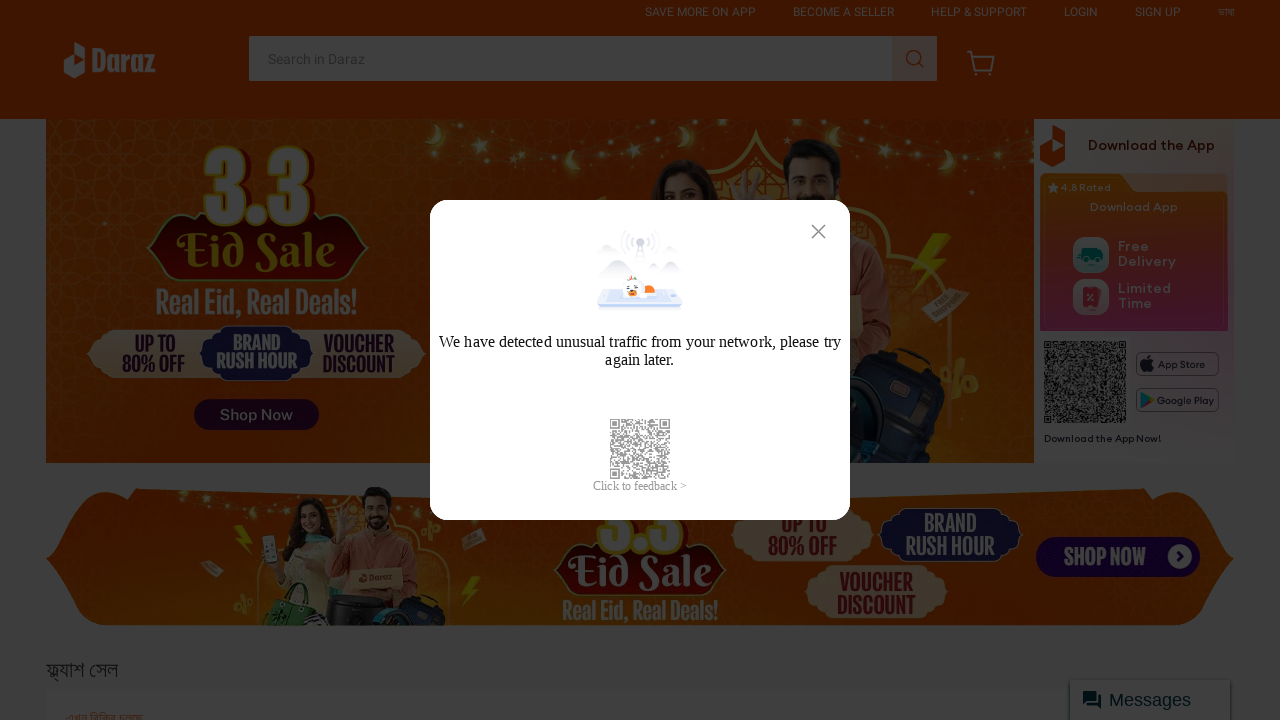

Assertion passed - page title matches expected value: 'Online Shopping in Bangladesh: Order Now from Daraz.com.bd'
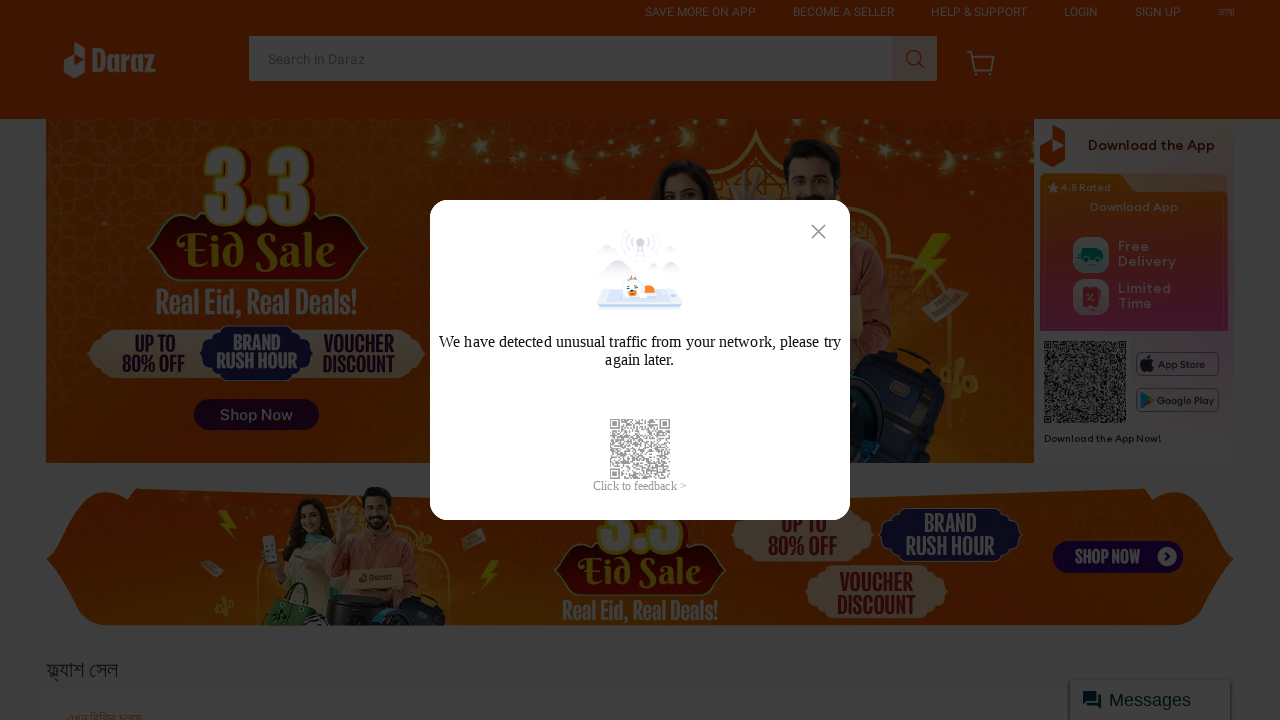

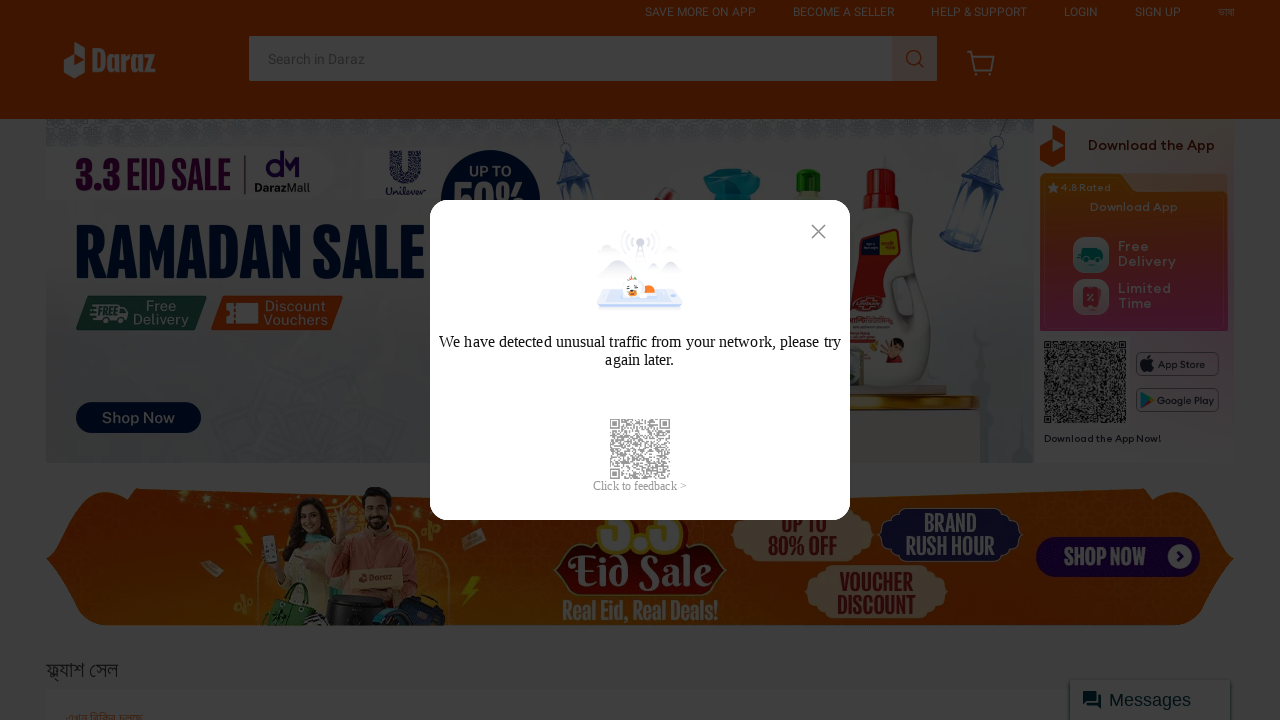